Tests that the input field is cleared after adding a todo item

Starting URL: https://demo.playwright.dev/todomvc

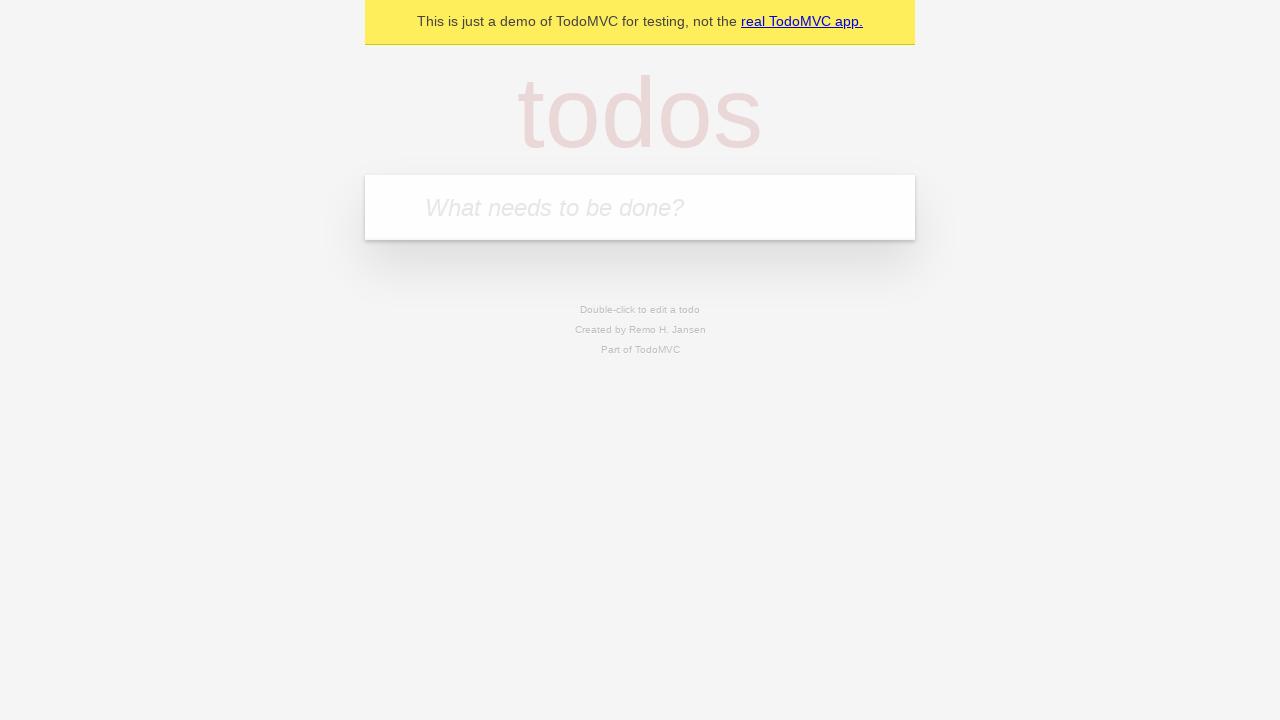

Located the todo input field by placeholder text
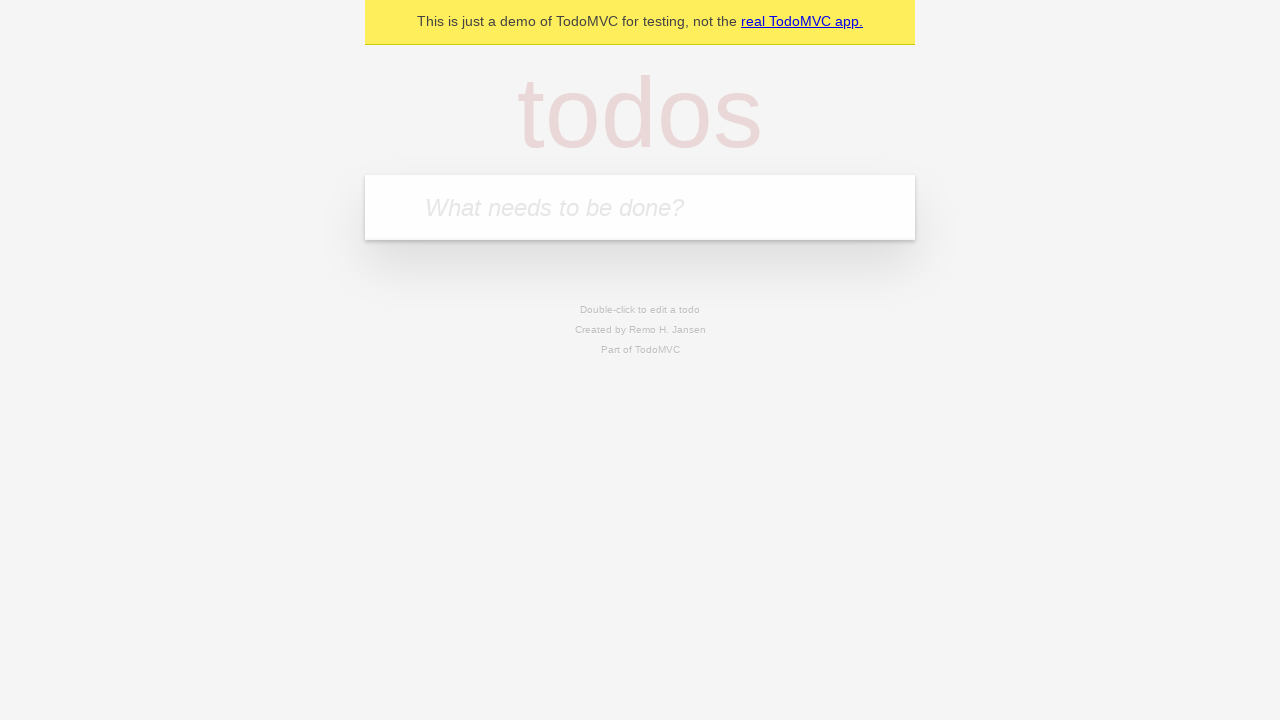

Filled input field with 'buy some cheese' on internal:attr=[placeholder="What needs to be done?"i]
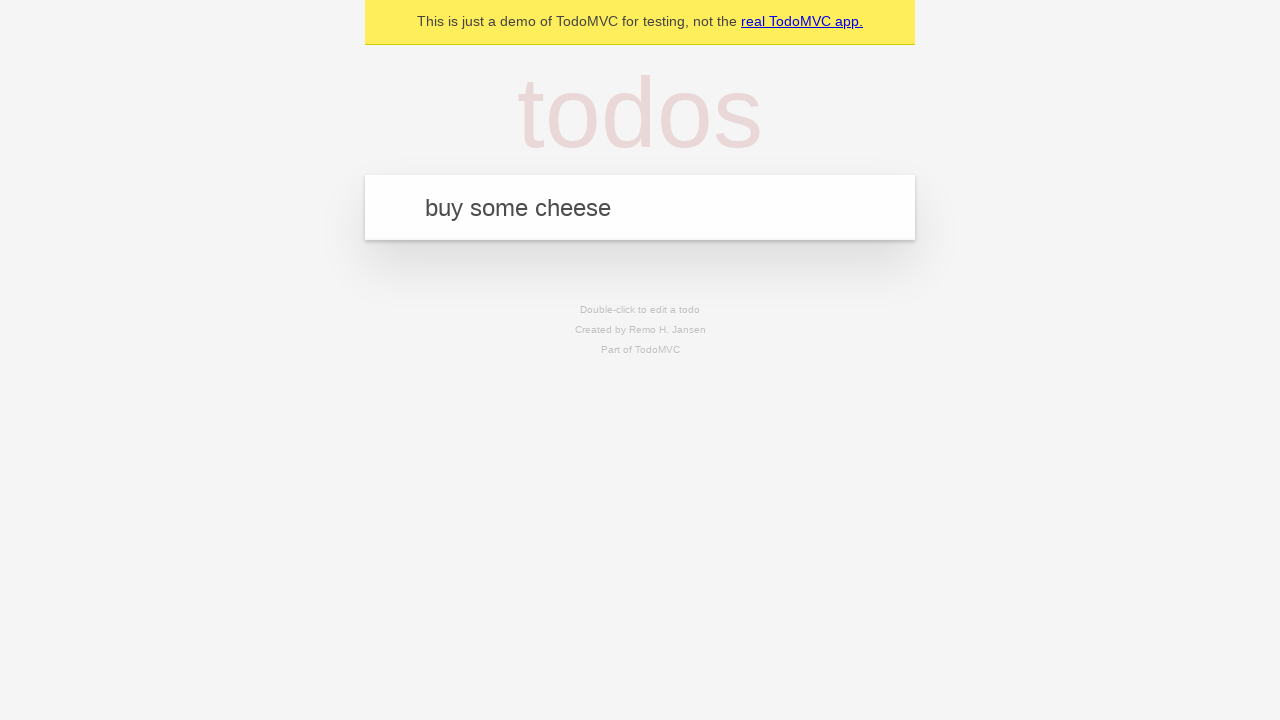

Pressed Enter to add the todo item on internal:attr=[placeholder="What needs to be done?"i]
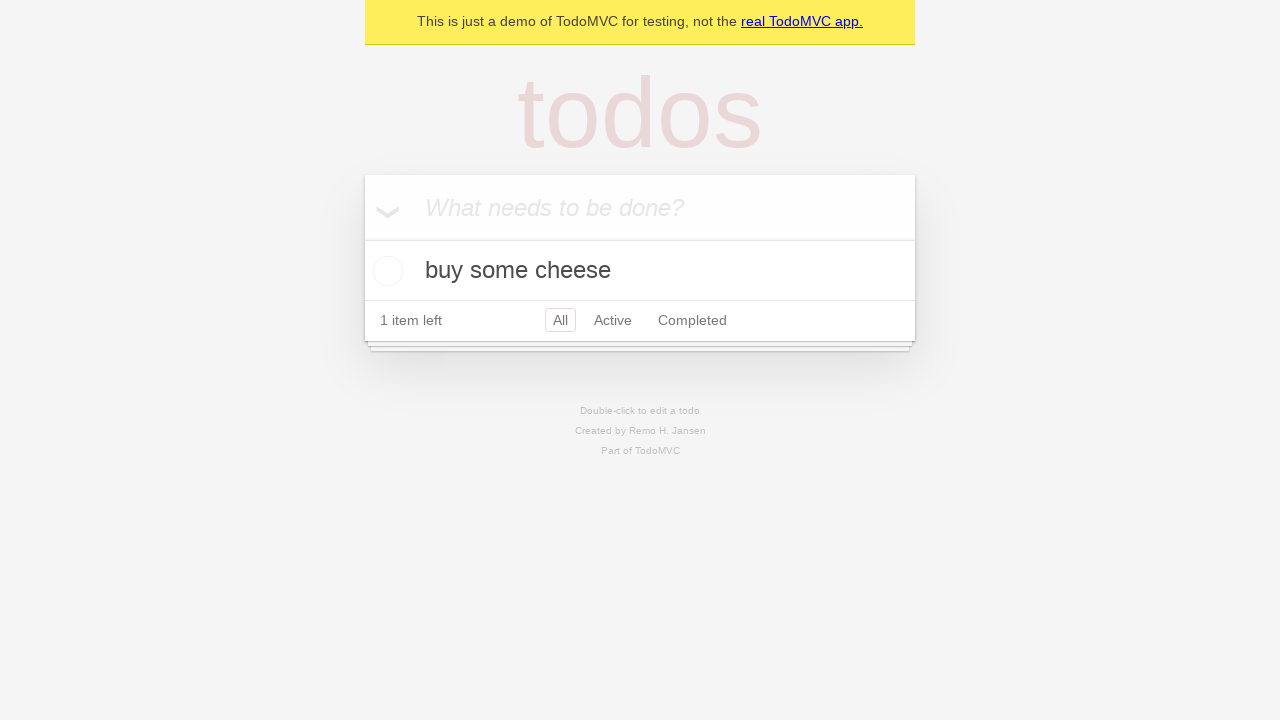

Todo item appeared in the list
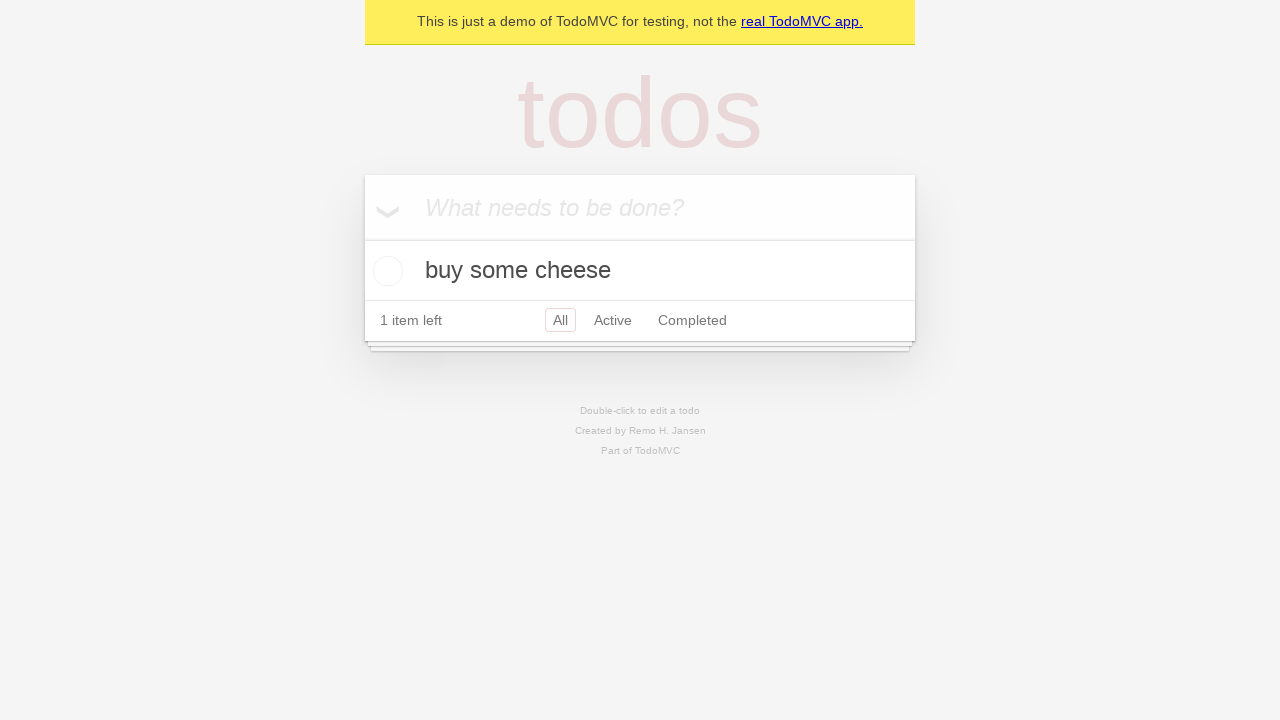

Verified that the input field was cleared after adding the item
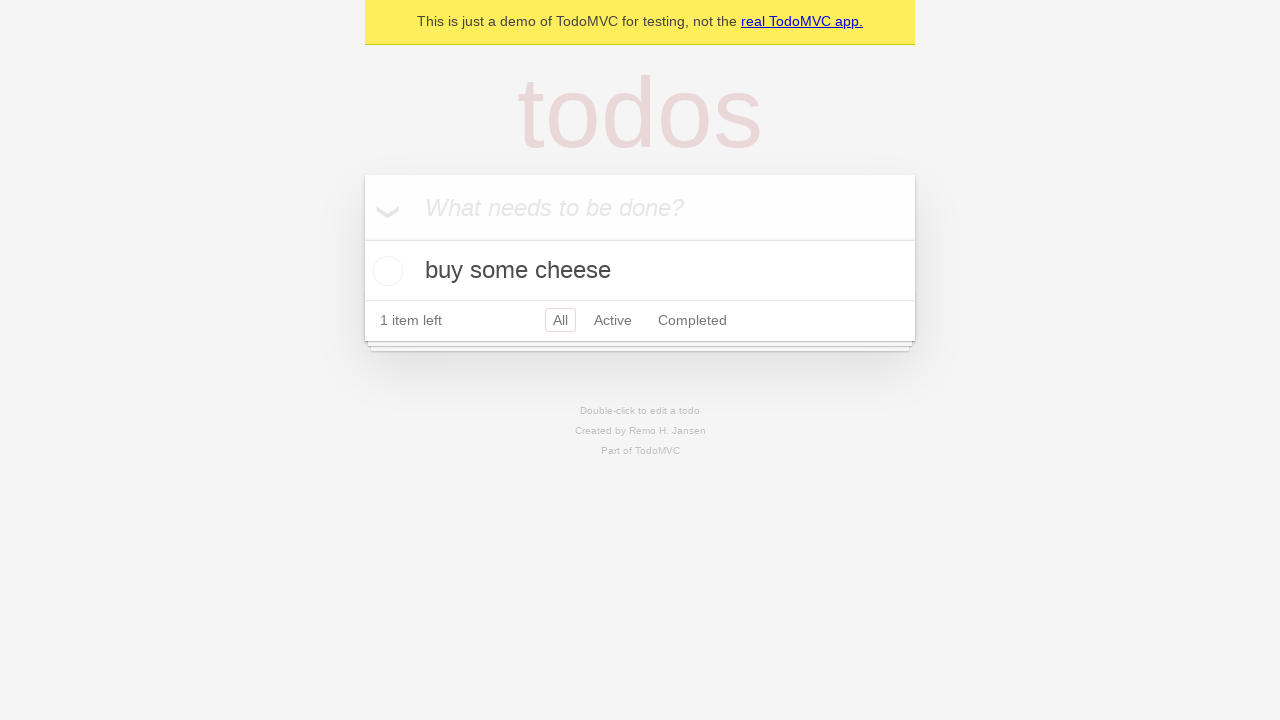

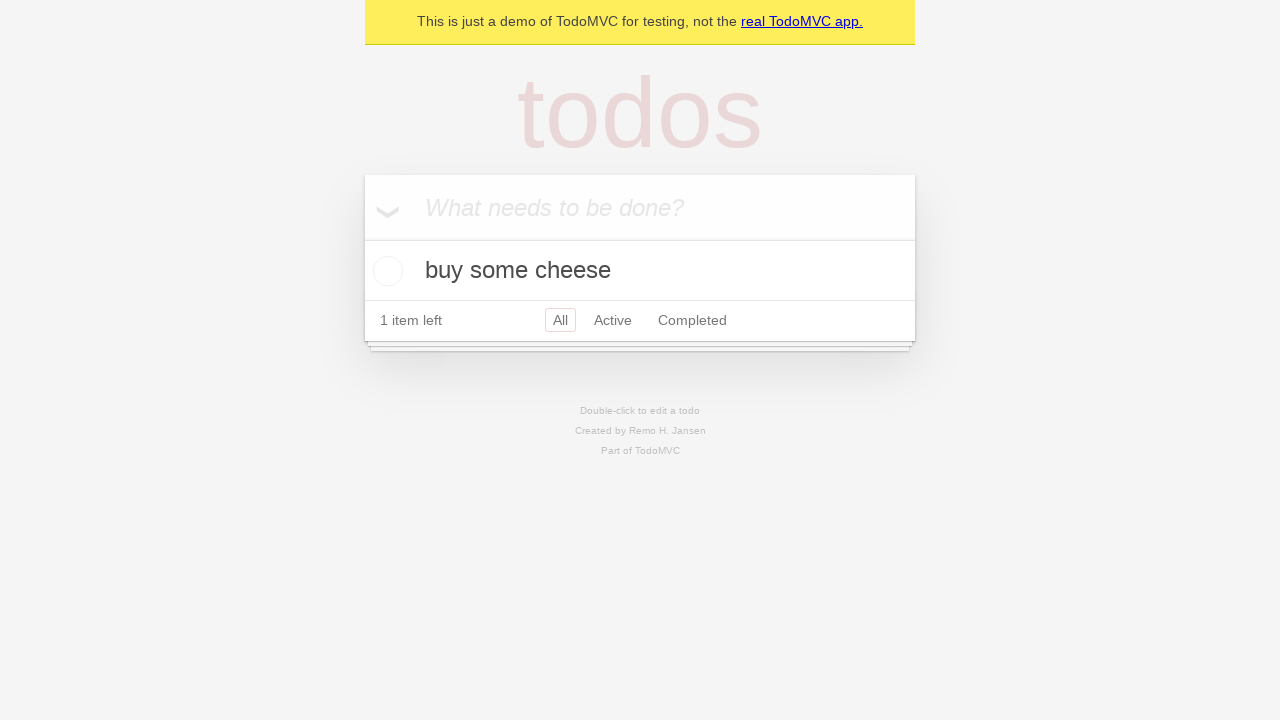